Tests dropdown functionality on a practice website by selecting options from various dropdown menus: selecting a fruit by value, selecting multiple superheroes, and selecting the last programming language from a list.

Starting URL: https://letcode.in/dropdowns

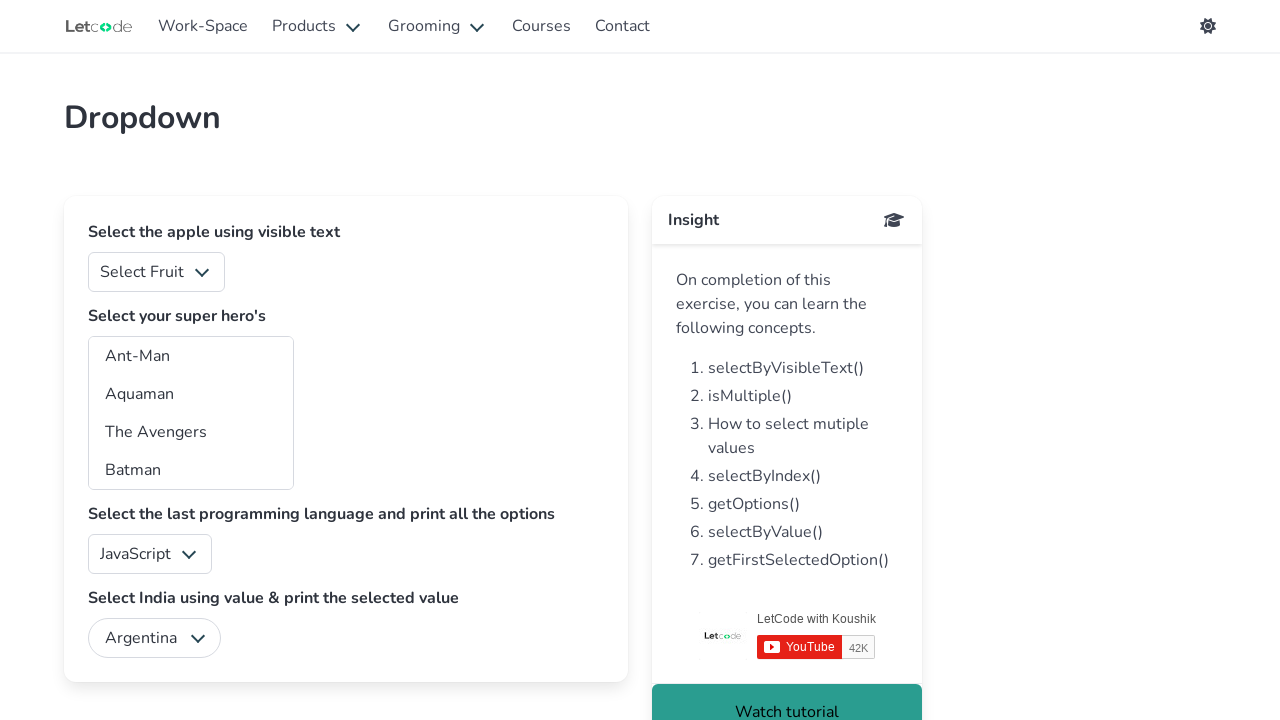

Selected Banana from fruits dropdown using value '3' on #fruits
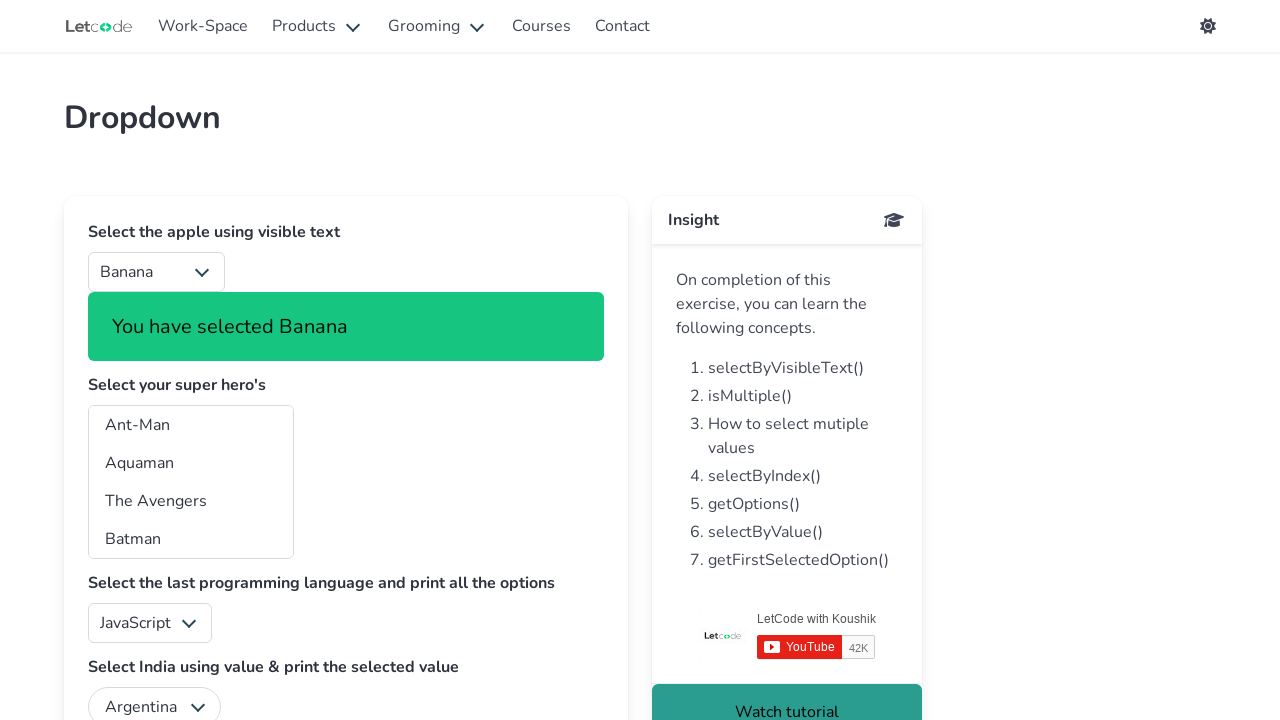

Subtitle text element loaded
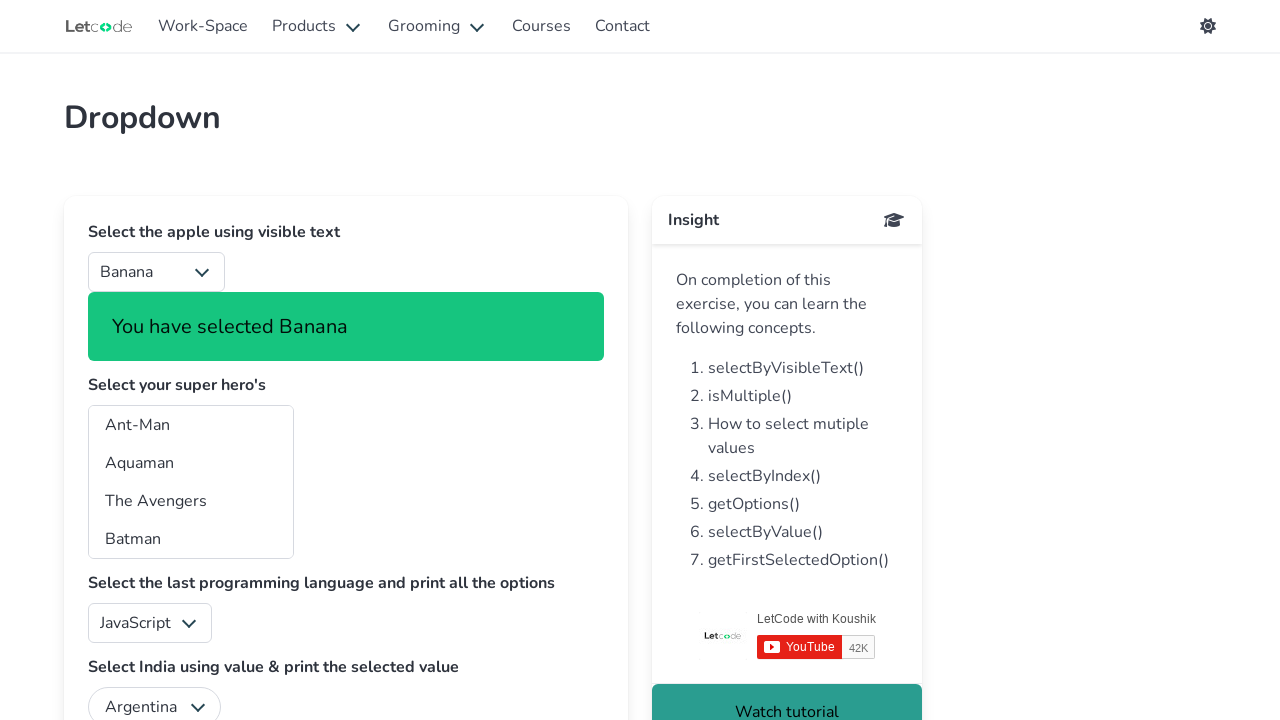

Selected multiple superheroes (Ant-man, Aquaman, Black Panther) on #superheros
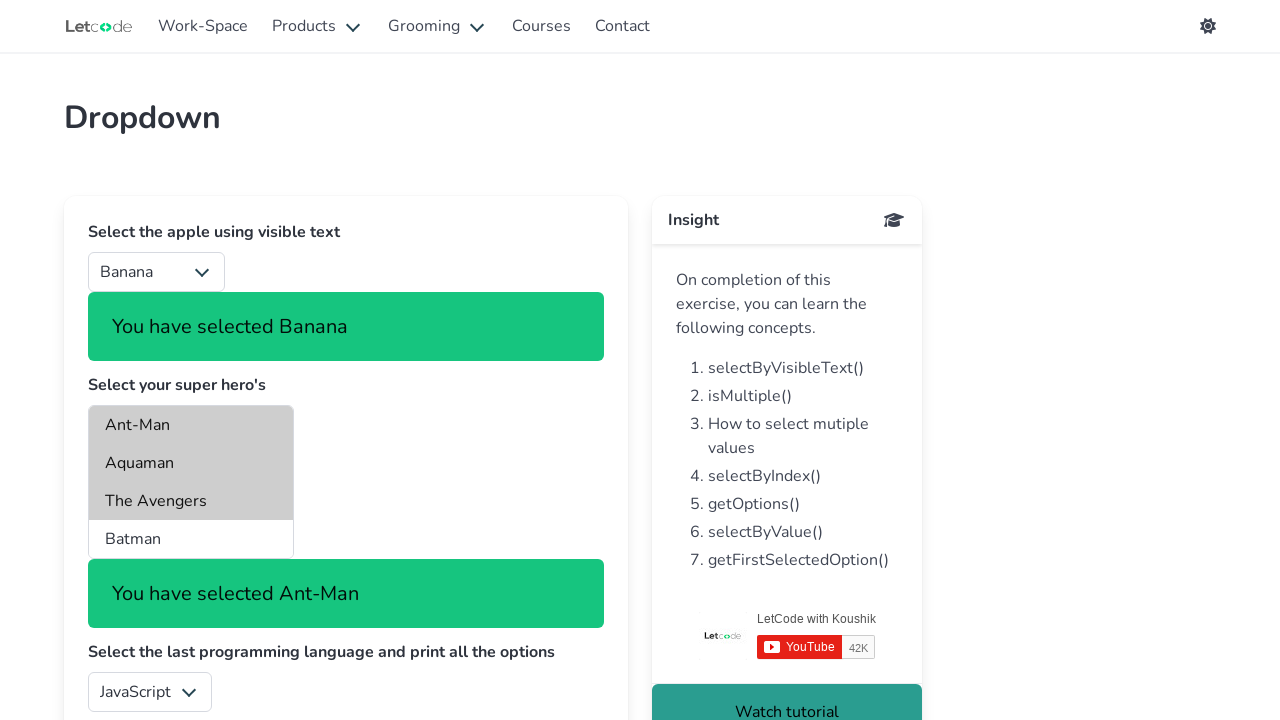

Located programming language dropdown
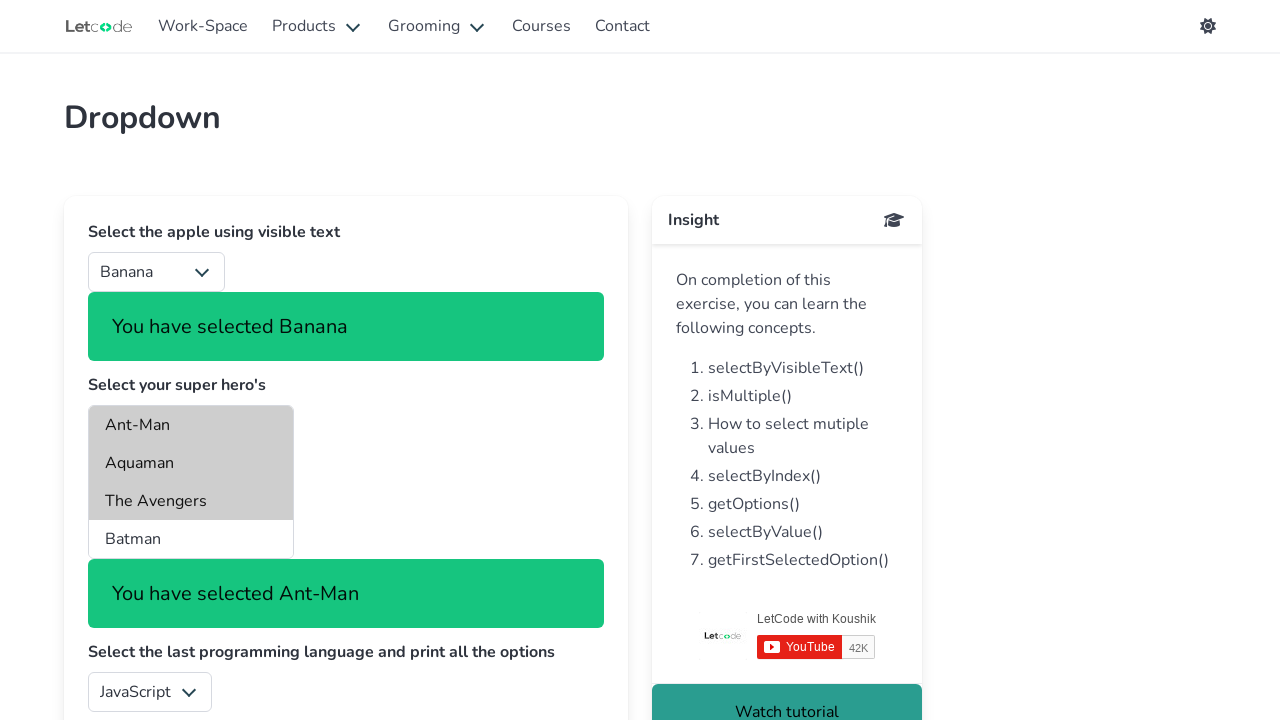

Located all option elements in programming language dropdown
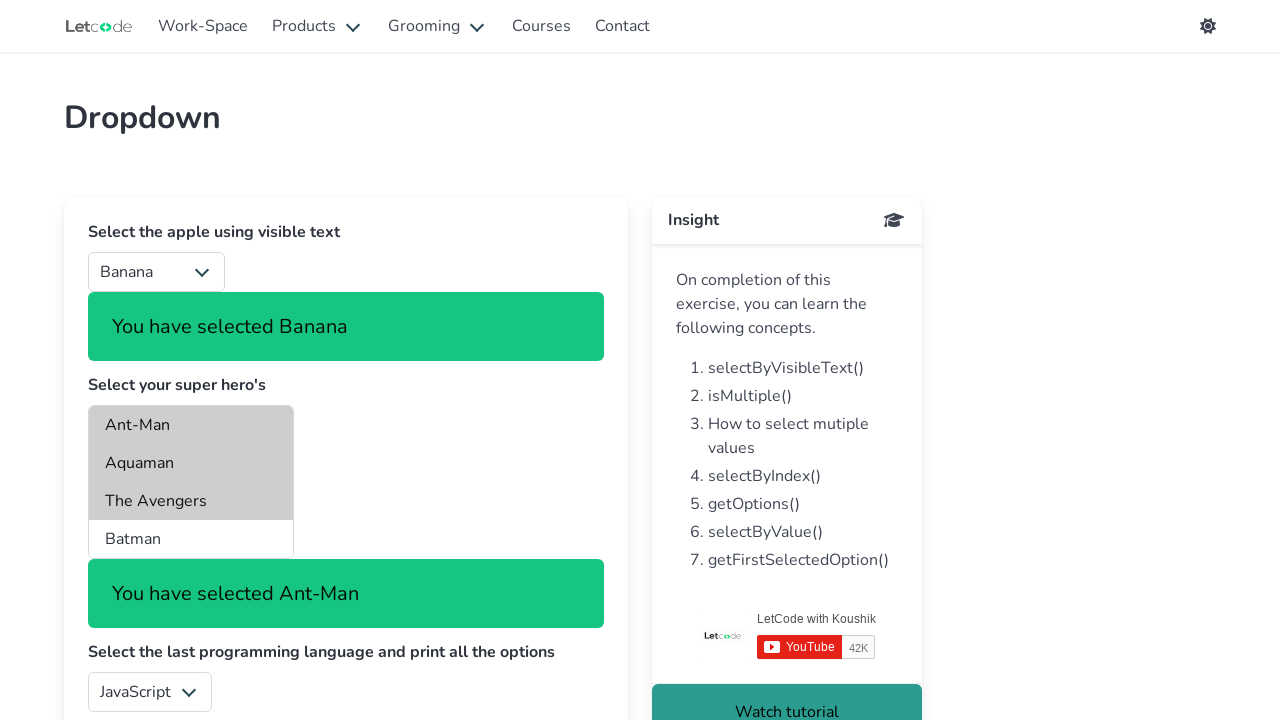

Counted 5 options in programming language dropdown
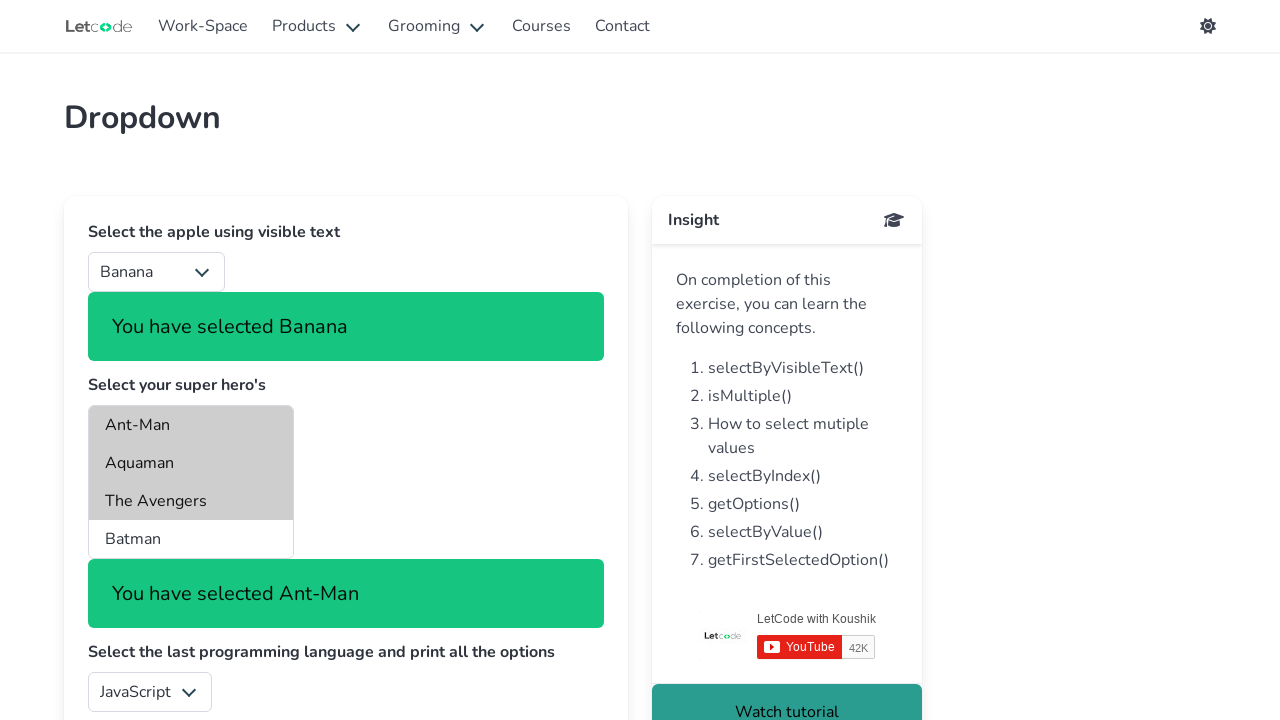

Selected the last programming language option from the dropdown on #lang
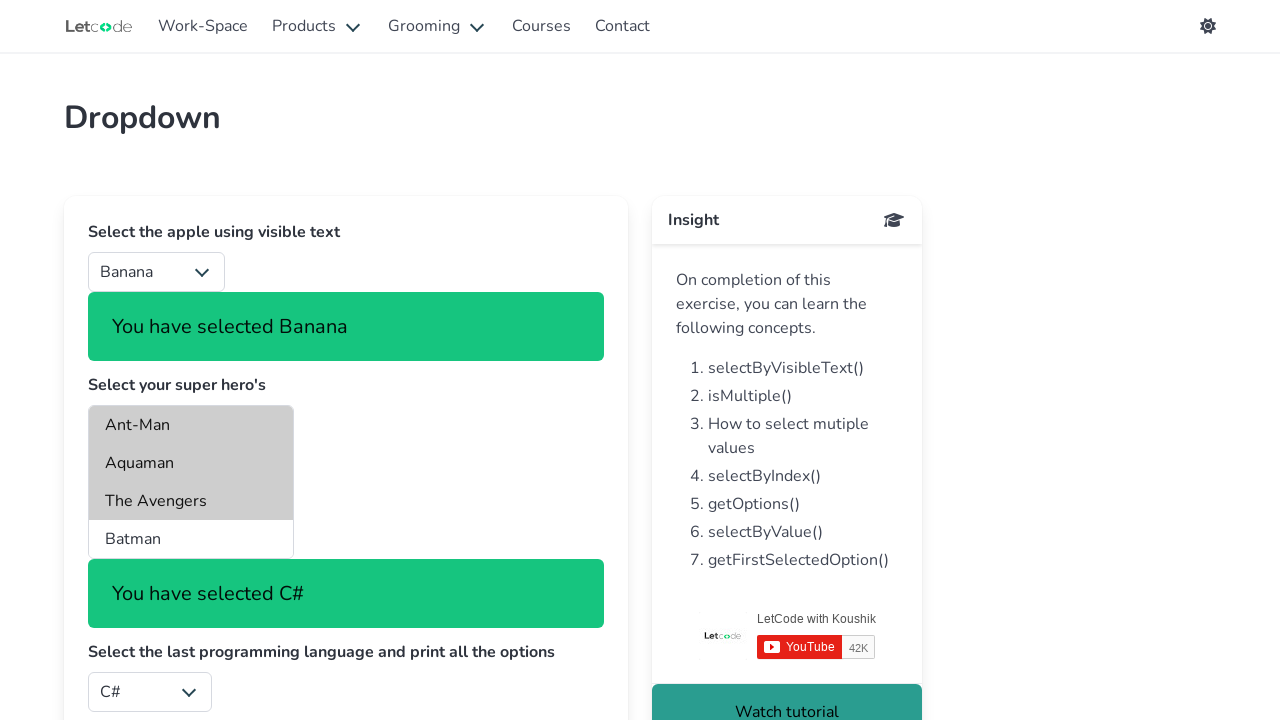

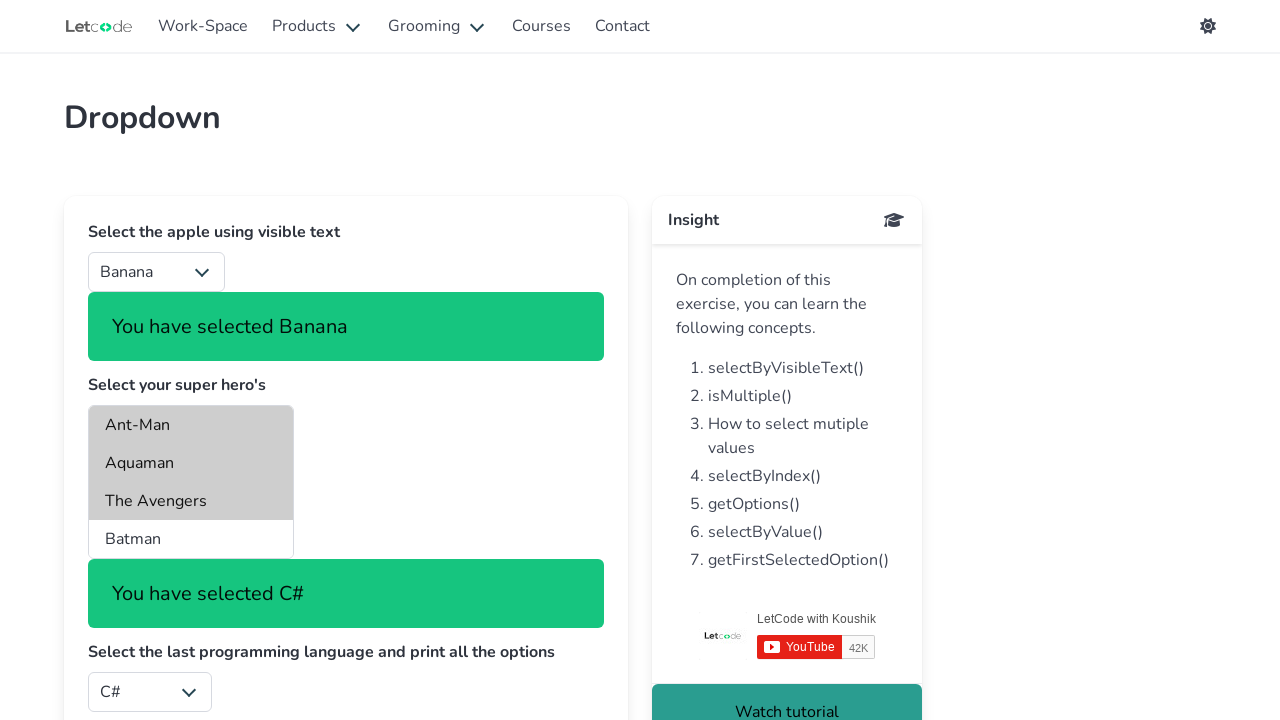